Tests dynamic loading functionality by clicking a start button and verifying the loaded content displays "Hello World!"

Starting URL: https://the-internet.herokuapp.com/dynamic_loading/2

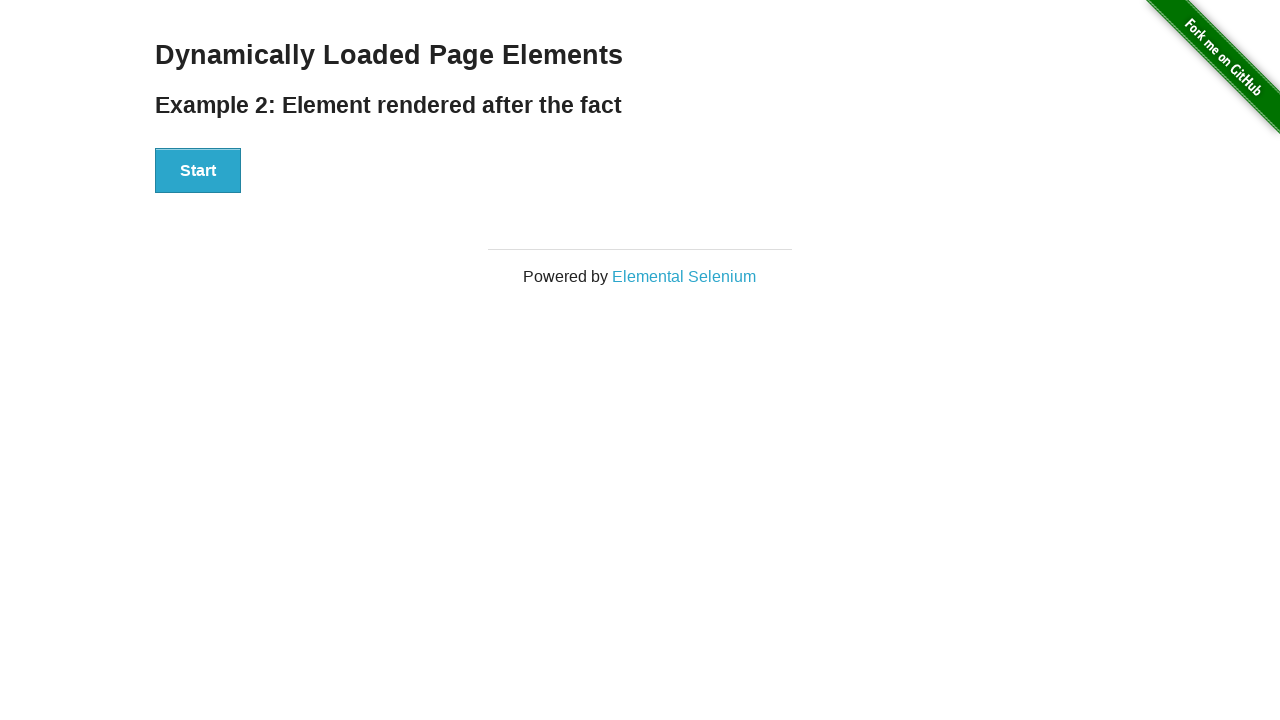

Navigated to dynamic loading page
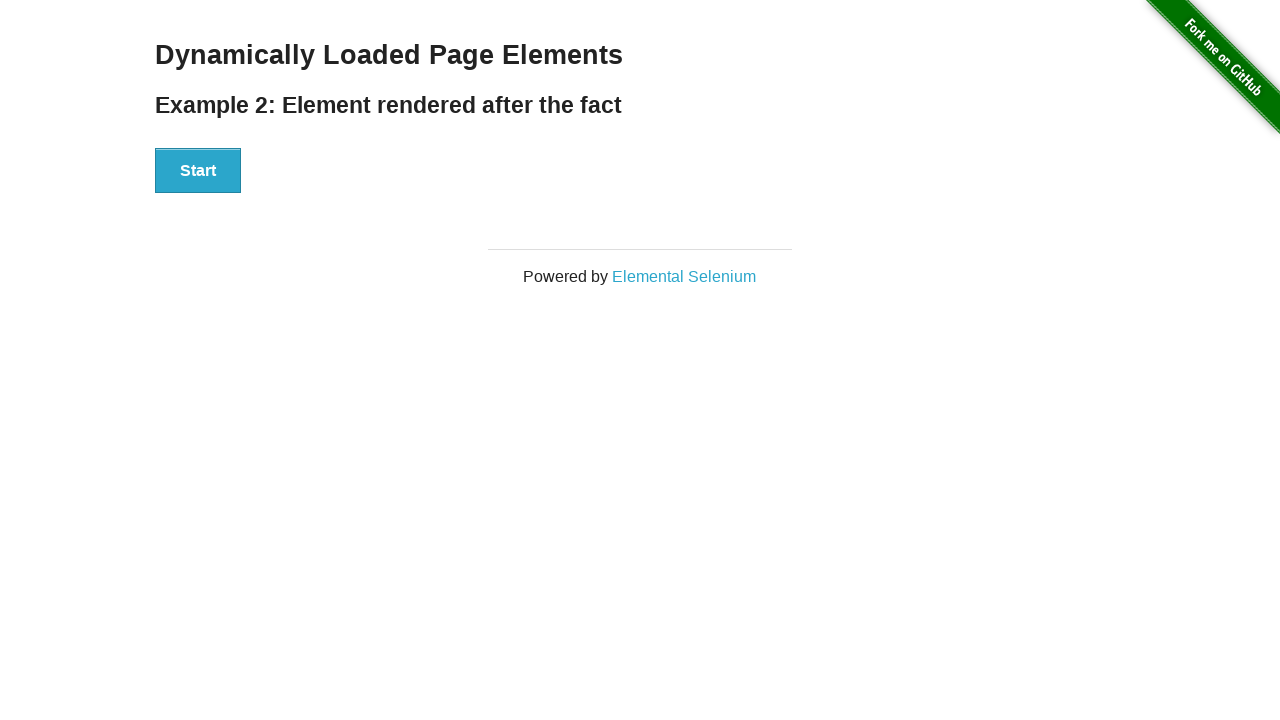

Clicked the start button at (198, 171) on xpath=//*[@id='start']/button
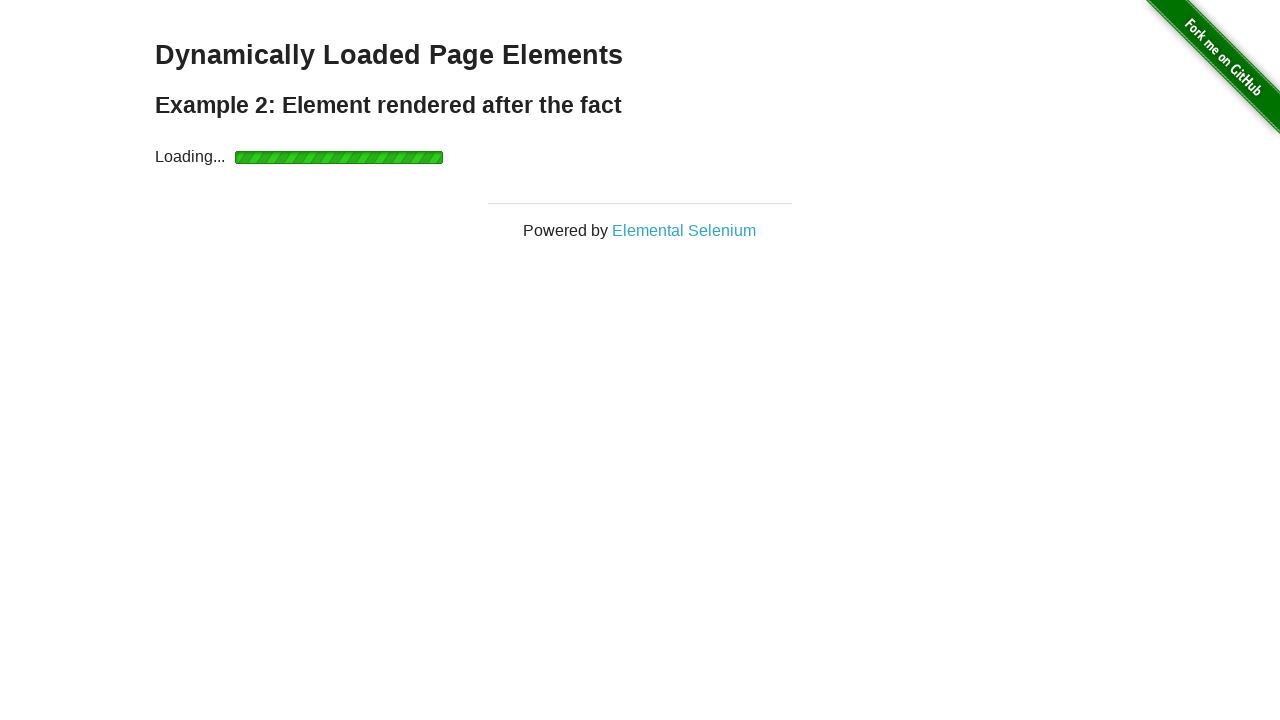

Finish element loaded successfully
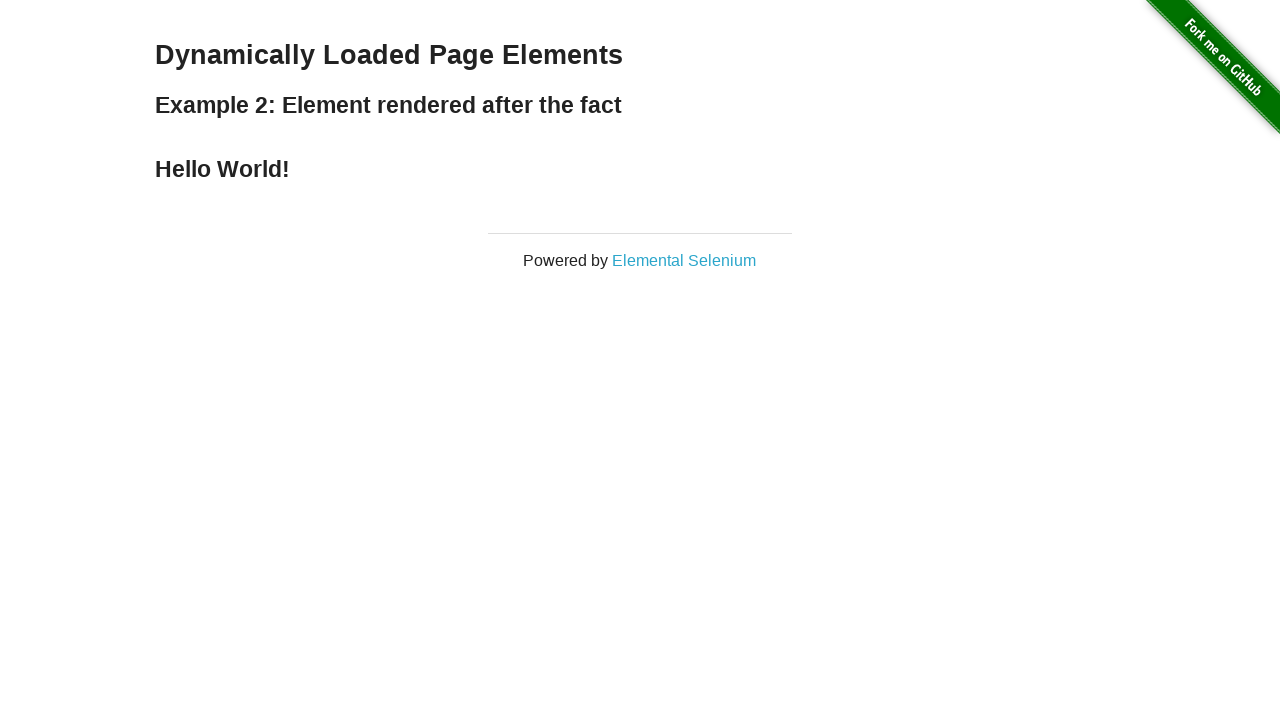

Verified loaded content displays 'Hello World!'
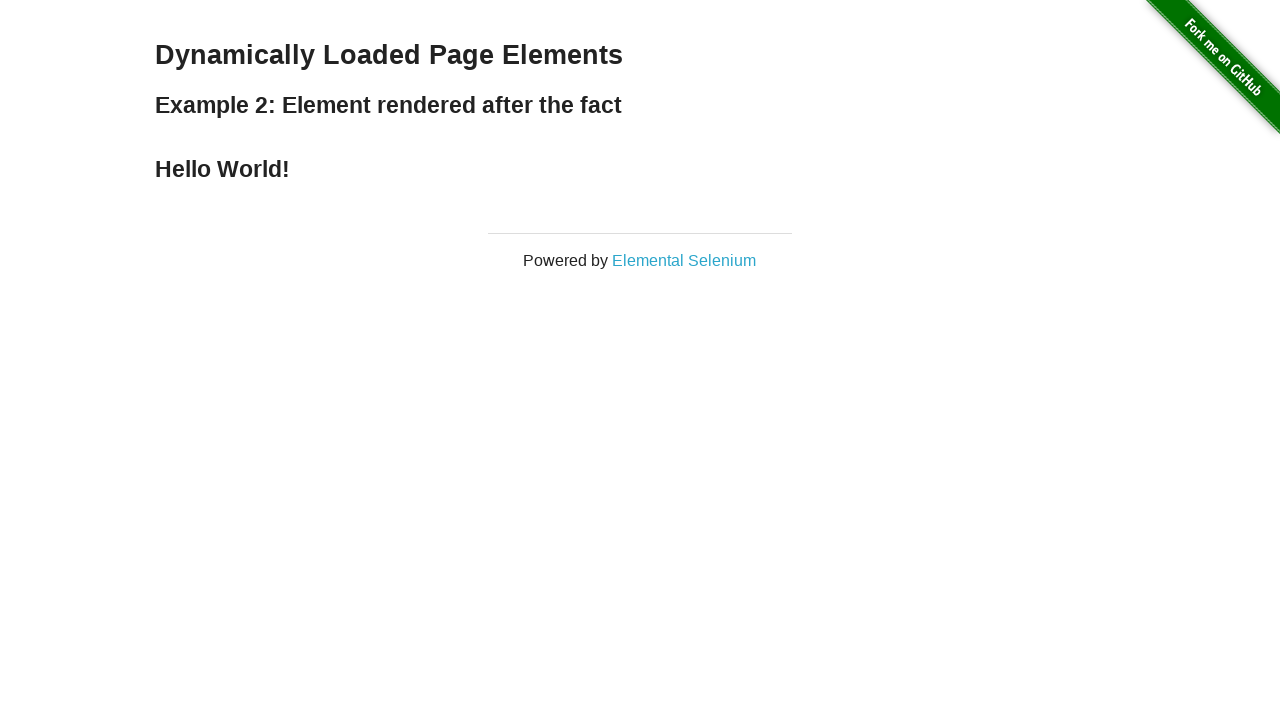

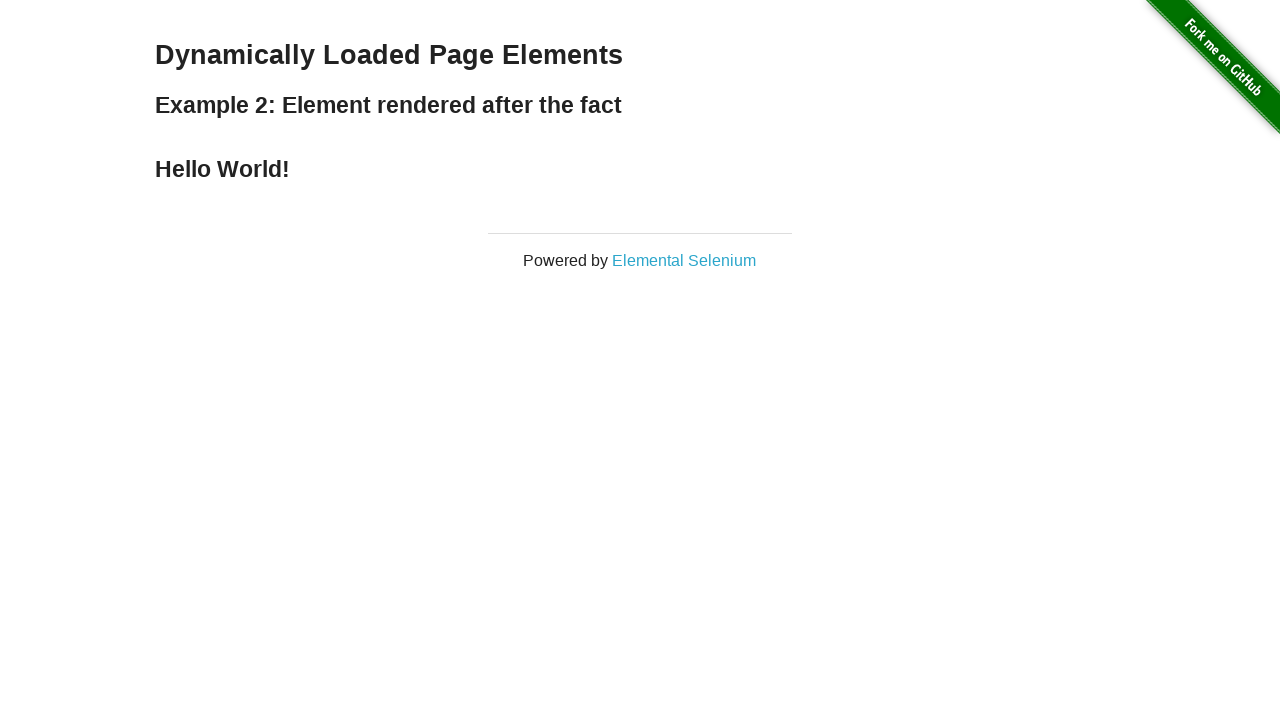